Tests checkbox interaction by checking if a checkbox is selected and clicking it if not already selected

Starting URL: https://echoecho.com/htmlforms09.htm

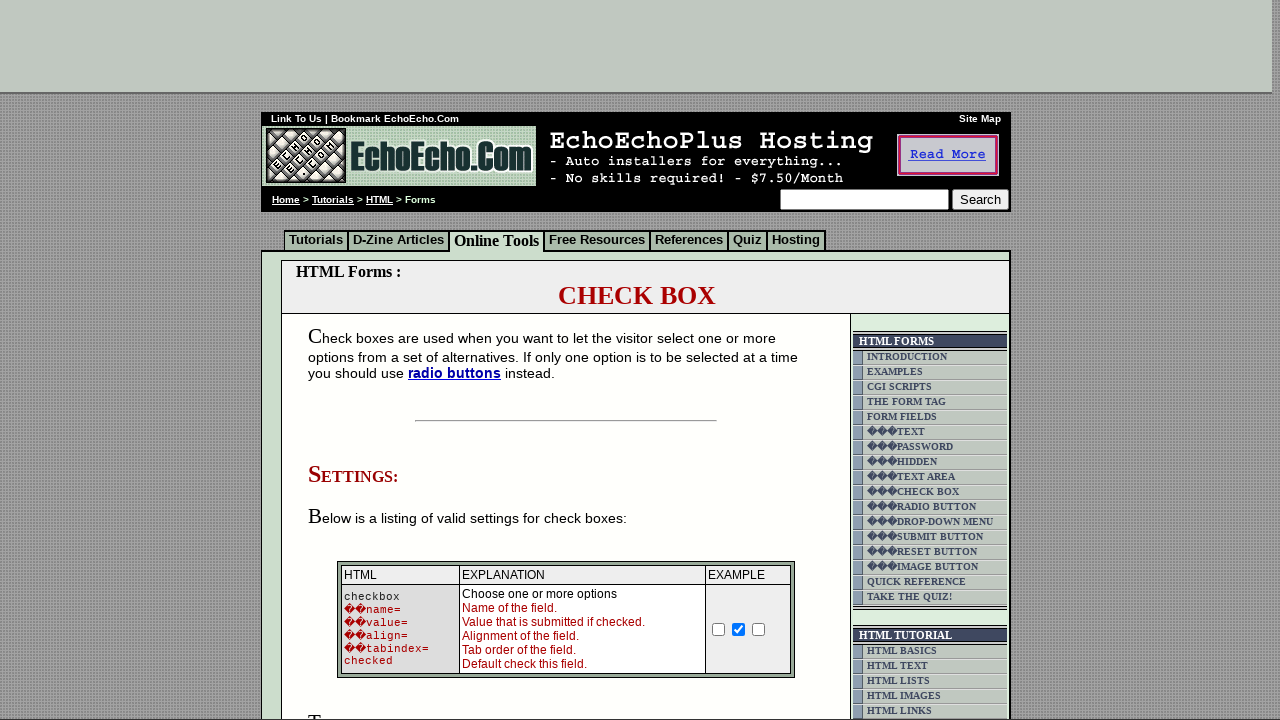

Located the milk checkbox element with name 'option1'
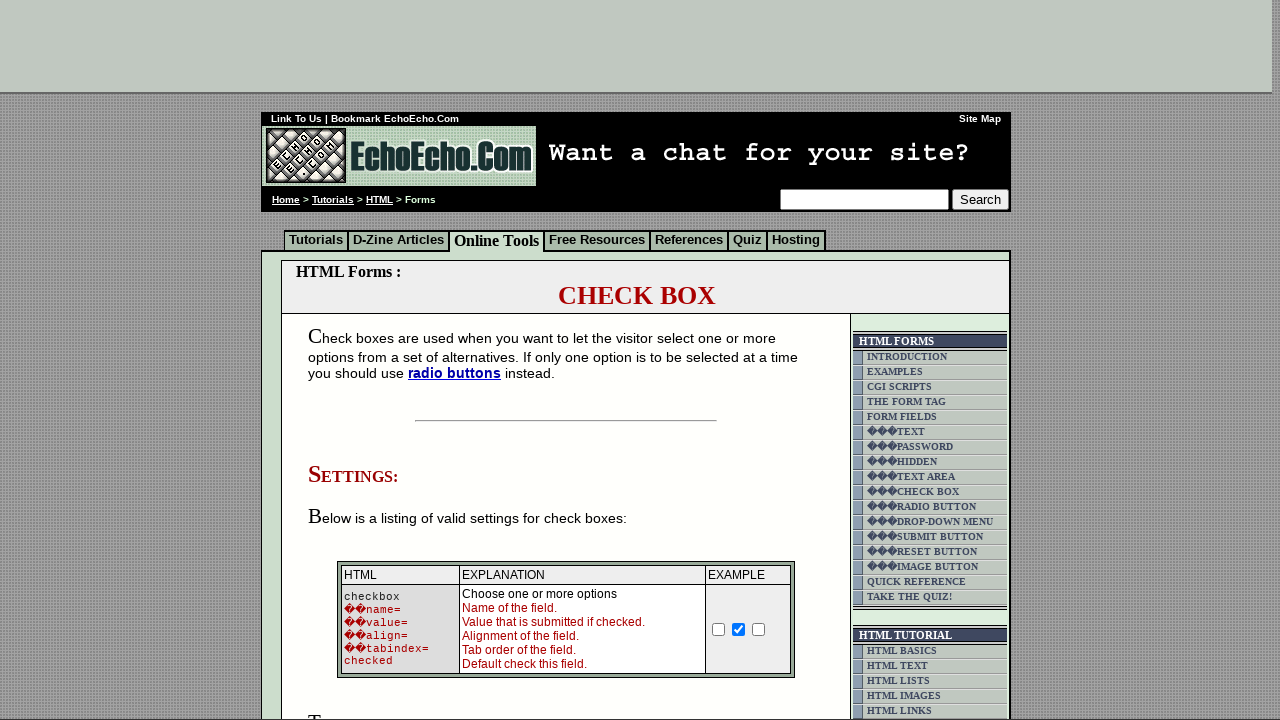

Checked checkbox status - found it is not selected
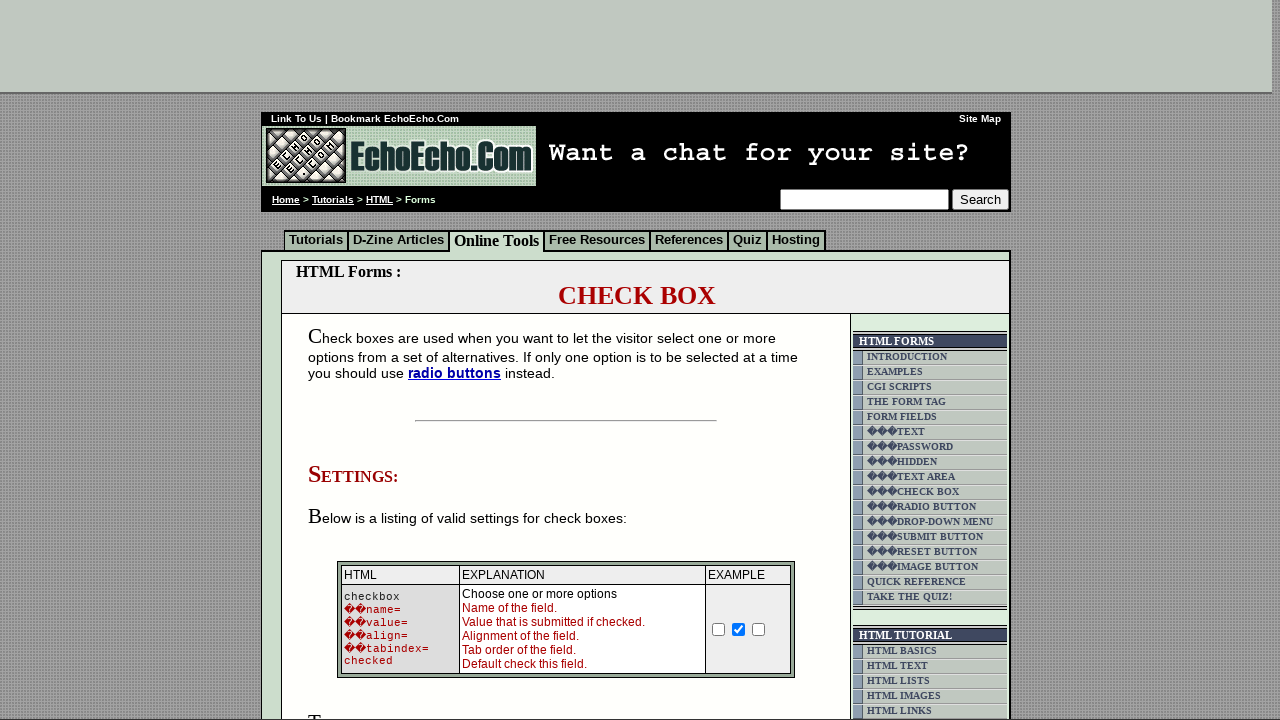

Clicked the milk checkbox to select it at (354, 360) on input[name='option1']
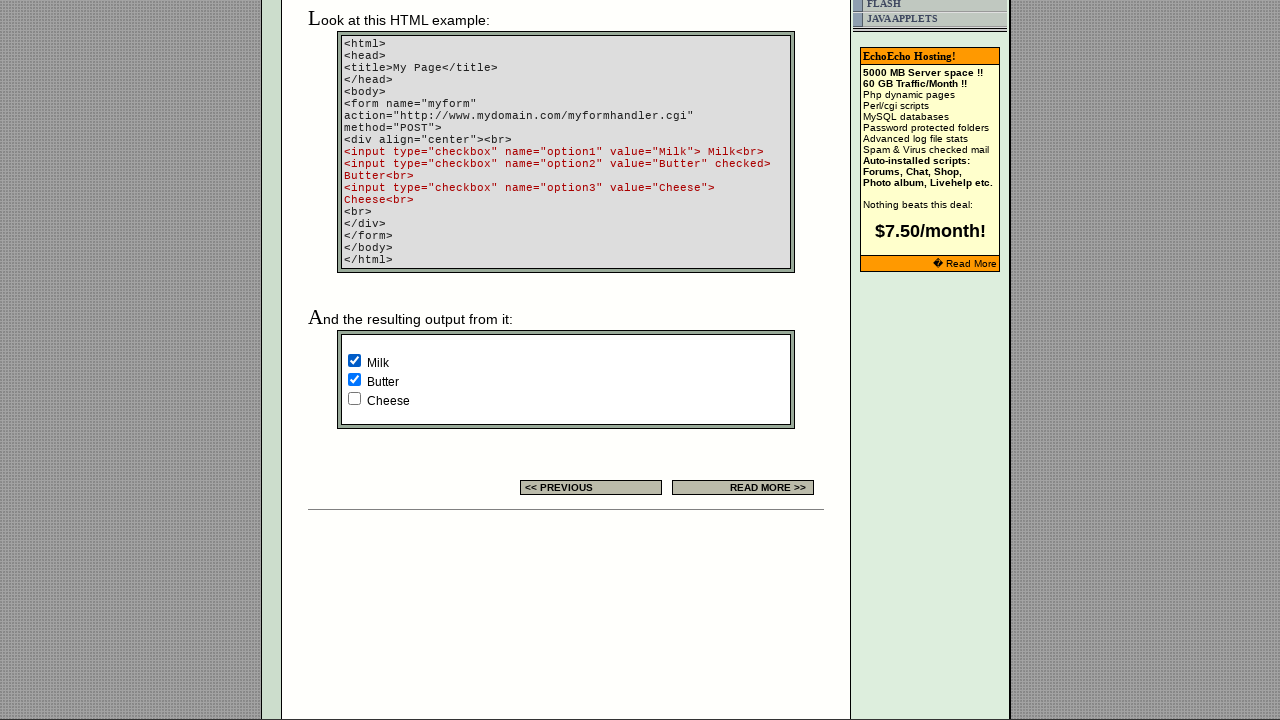

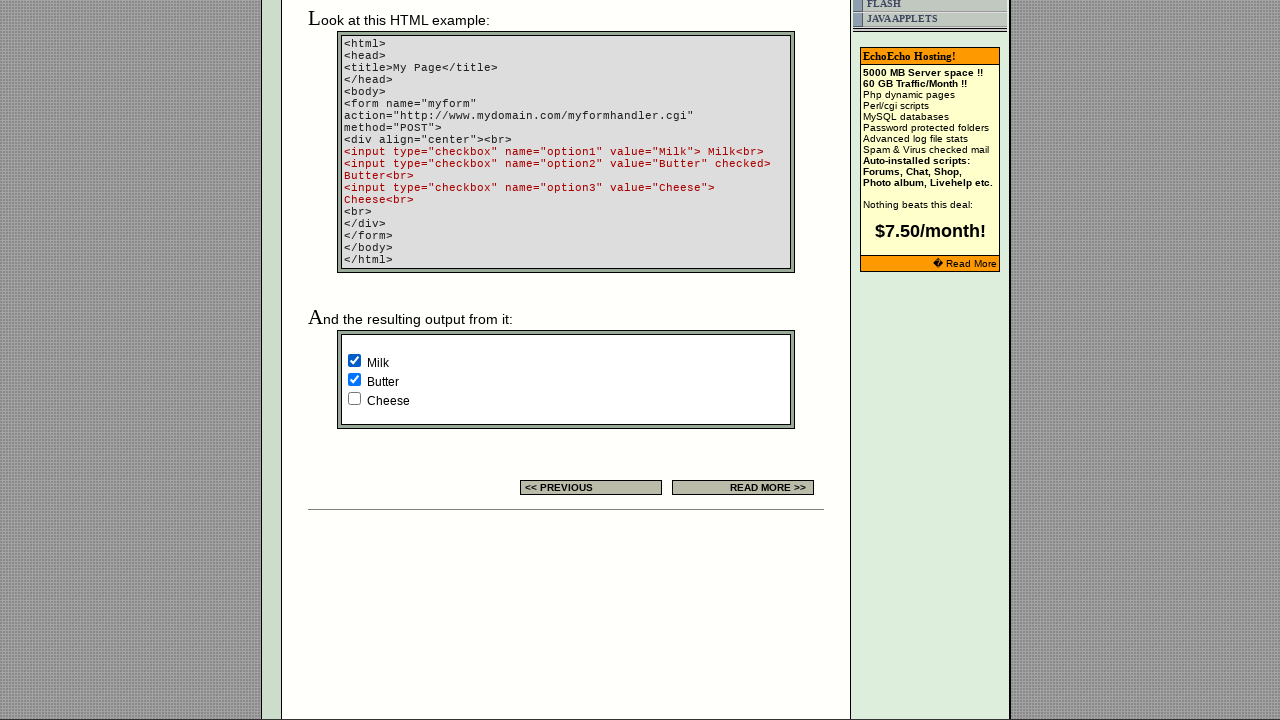